Tests file download functionality in a browser by clicking the first available download link

Starting URL: http://the-internet.herokuapp.com/download

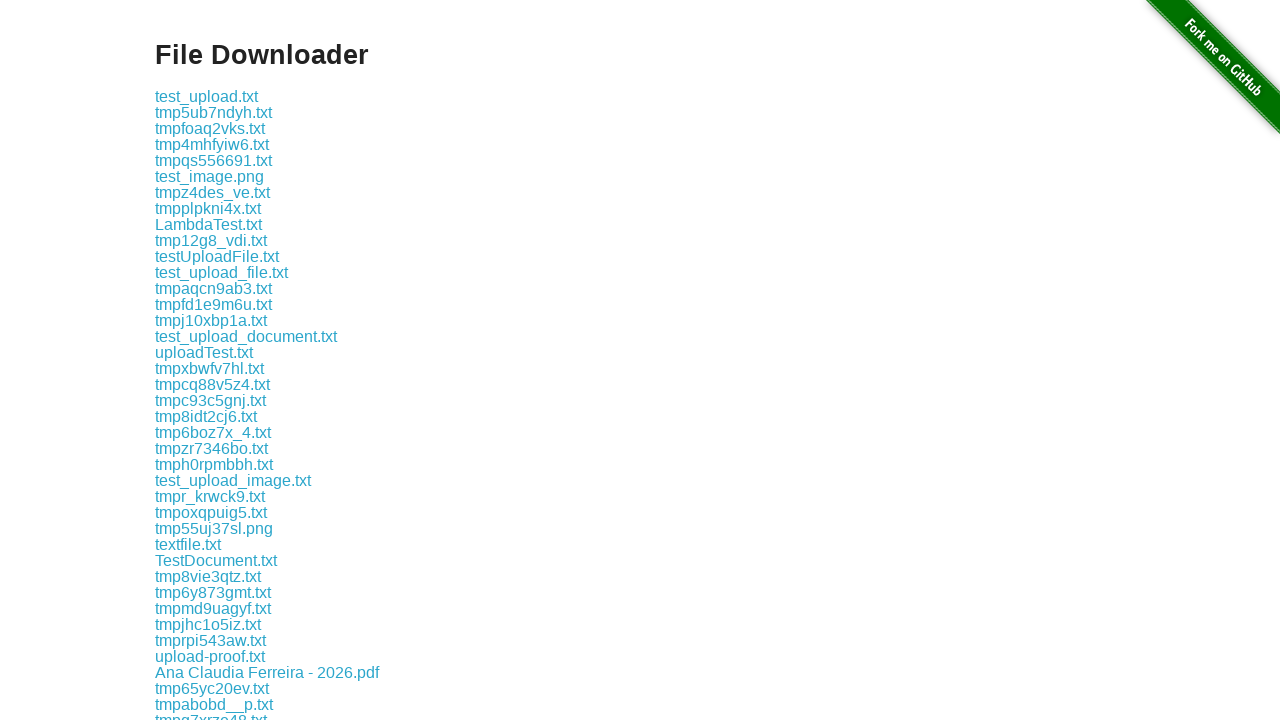

Clicked the first available download link at (206, 96) on .example a:nth-of-type(1)
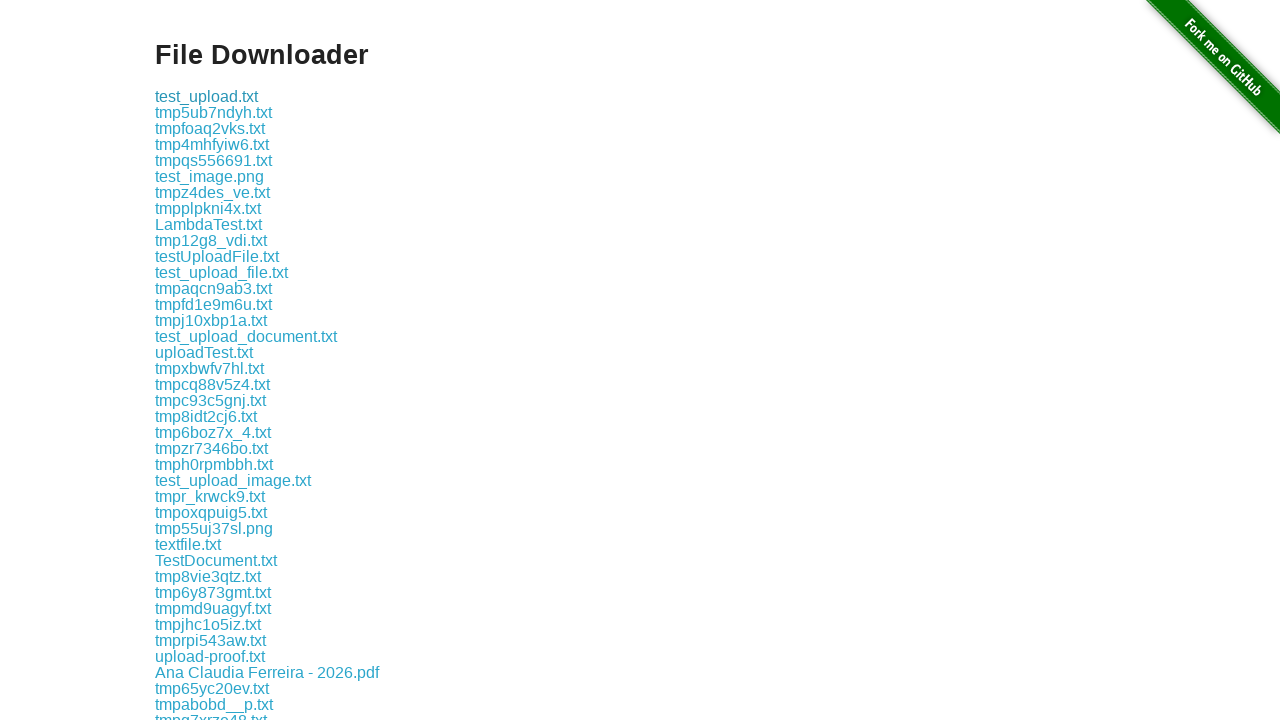

Waited 3 seconds for download to start/complete
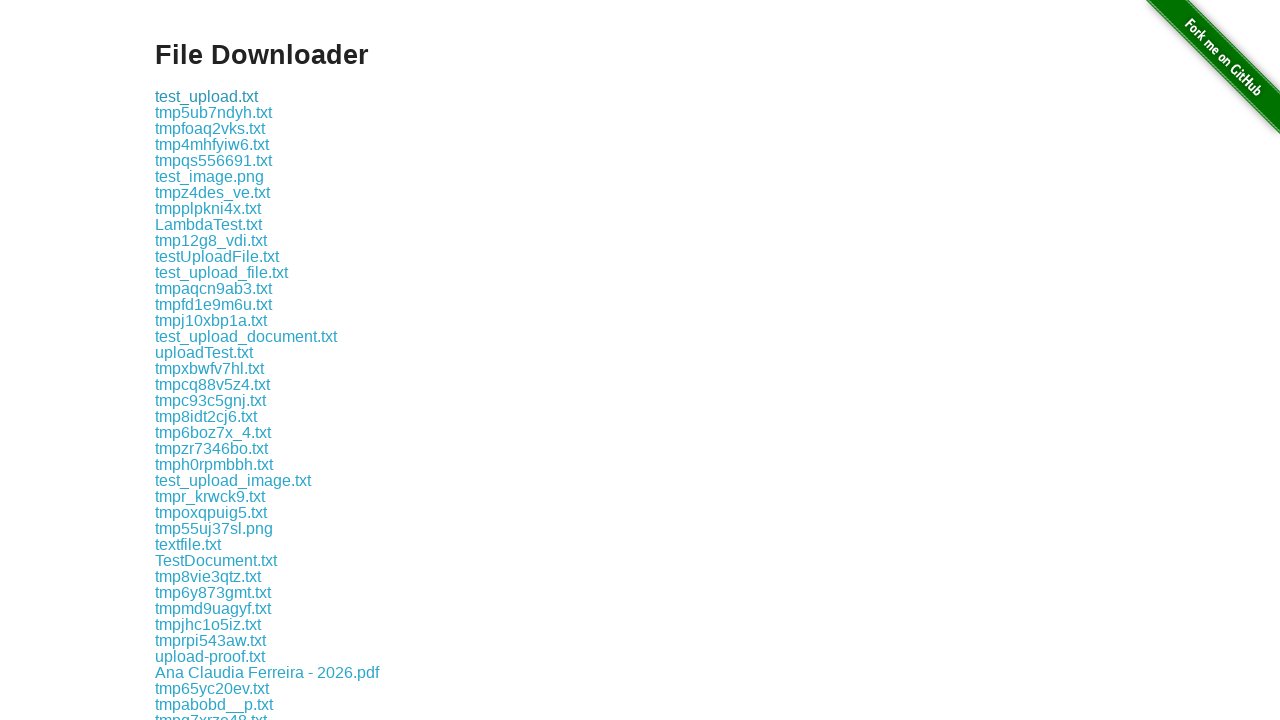

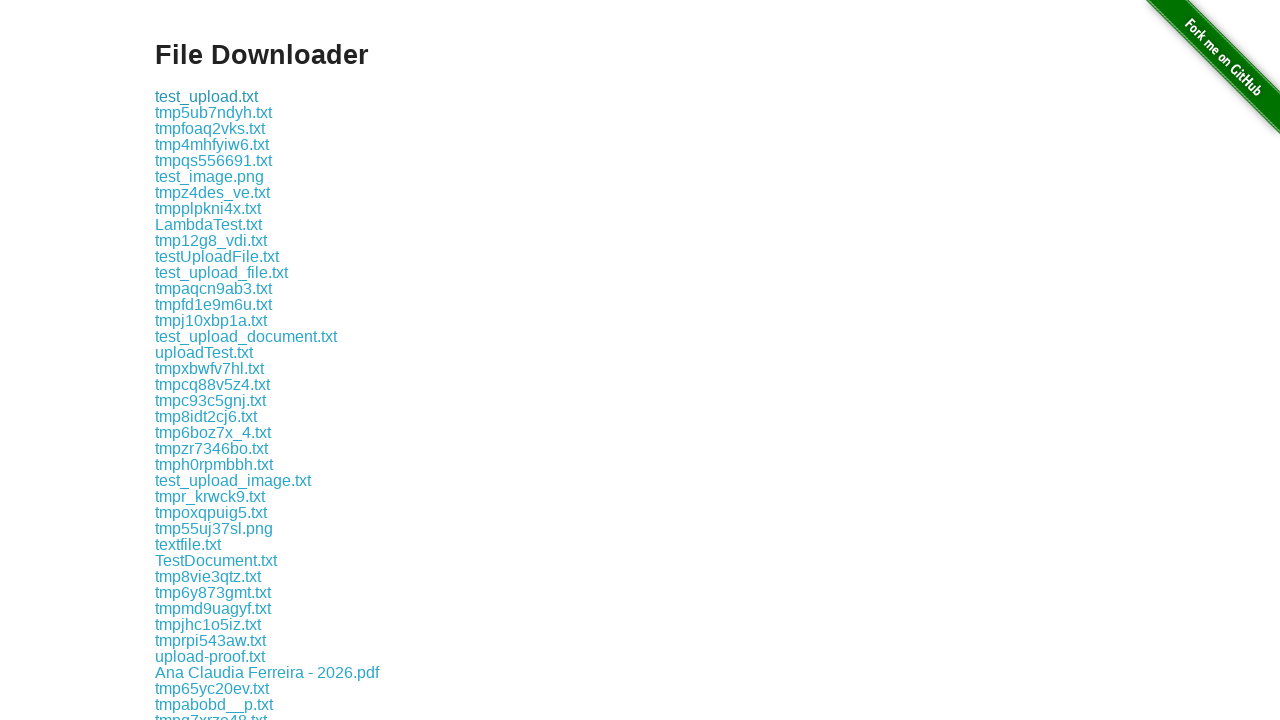